Tests the jQuery UI resizable widget by switching to the demo iframe and dragging the resize handle to resize the element

Starting URL: https://jqueryui.com/resizable/

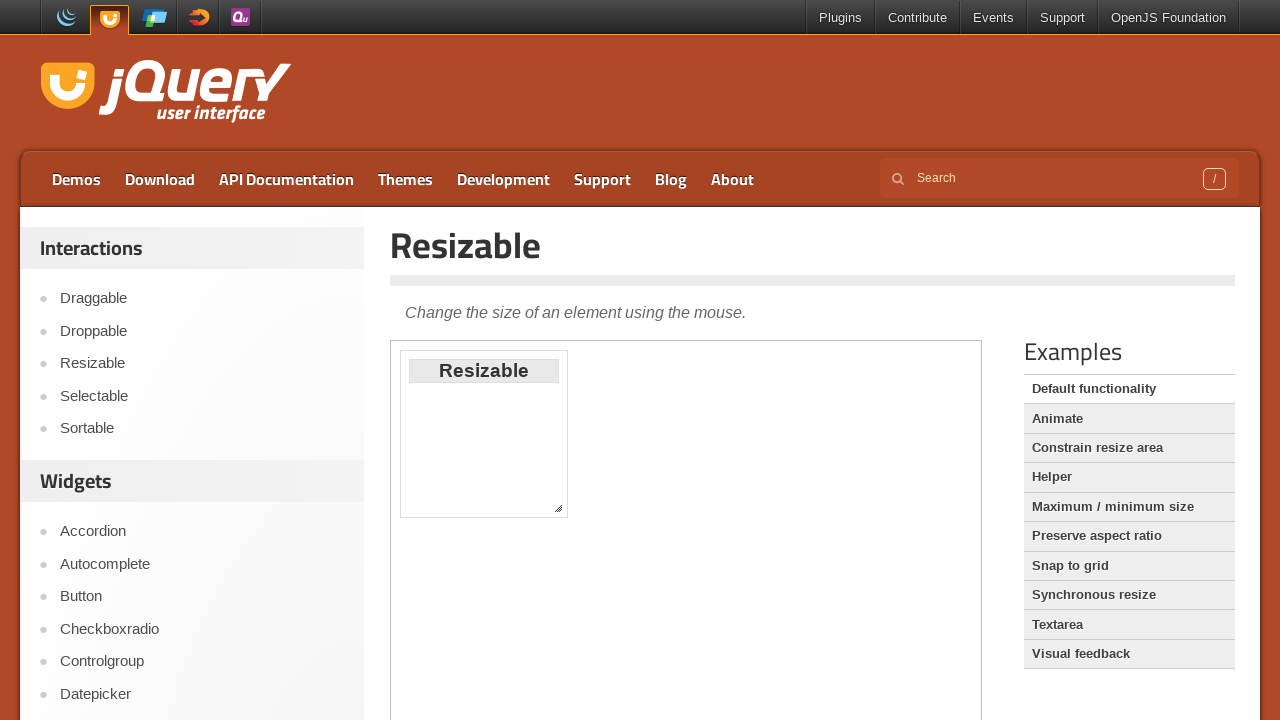

Navigated to jQuery UI resizable demo page
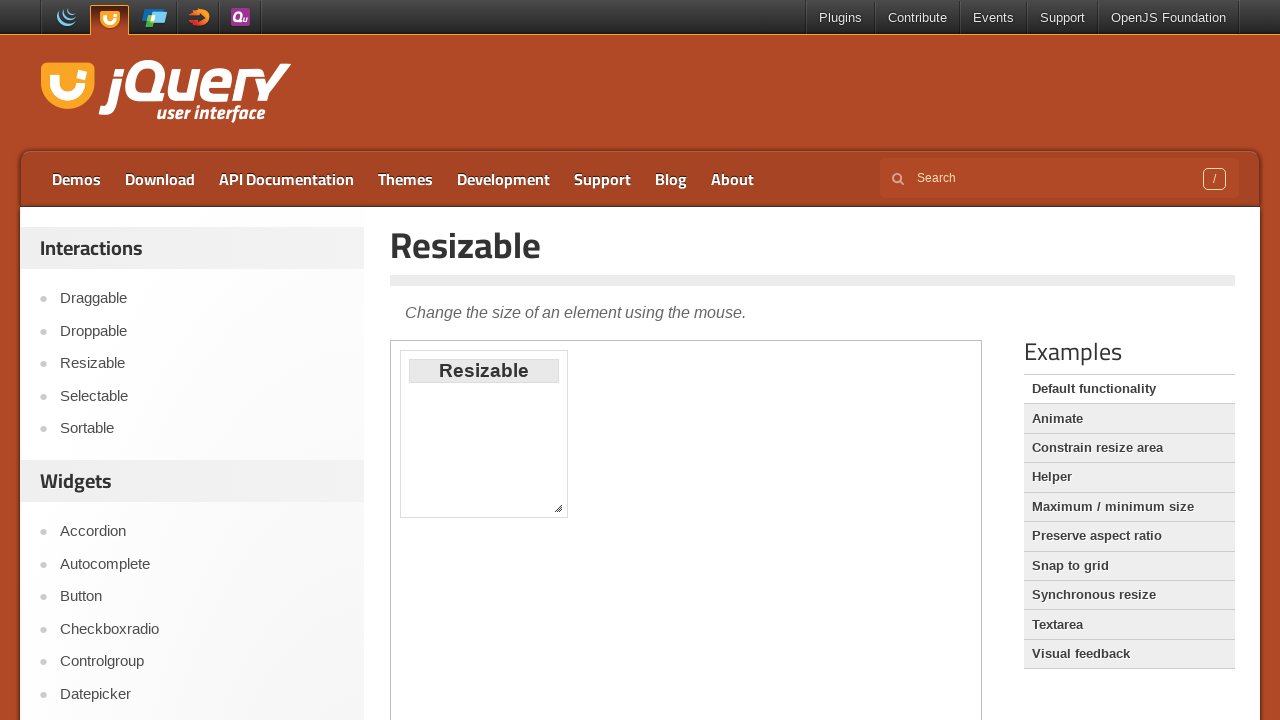

Located the demo iframe
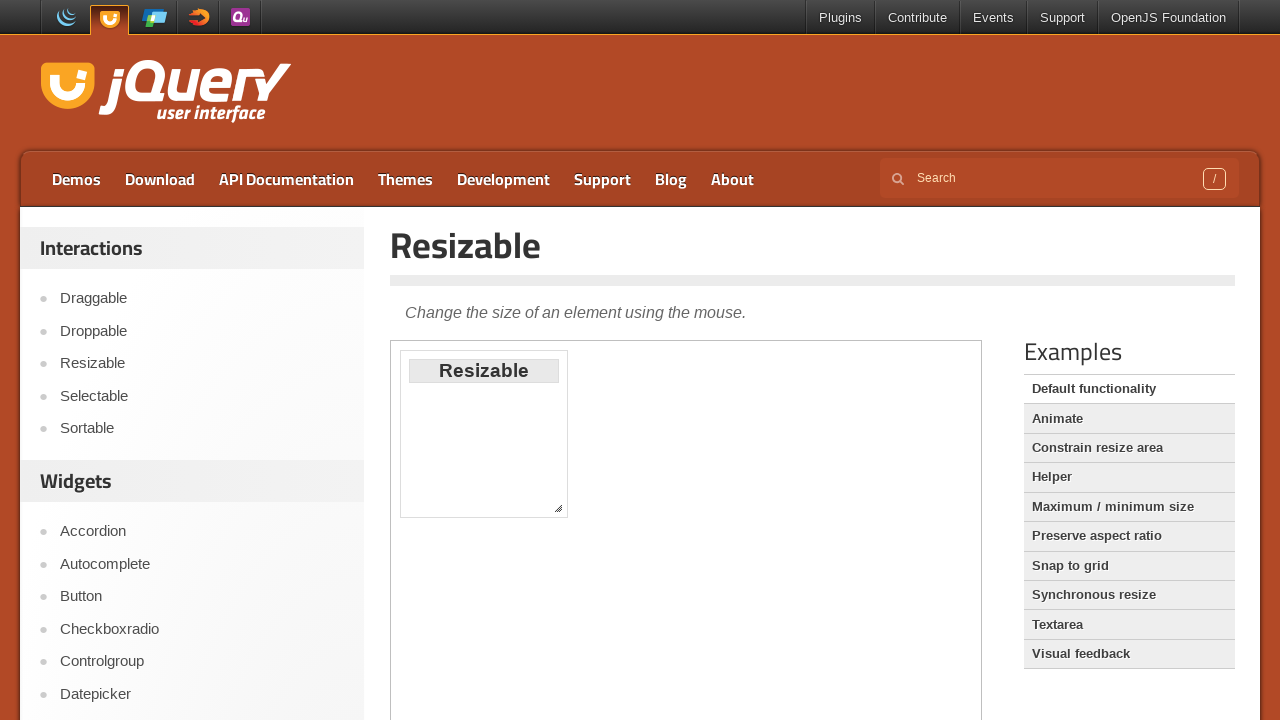

Located the resize handle on the resizable element
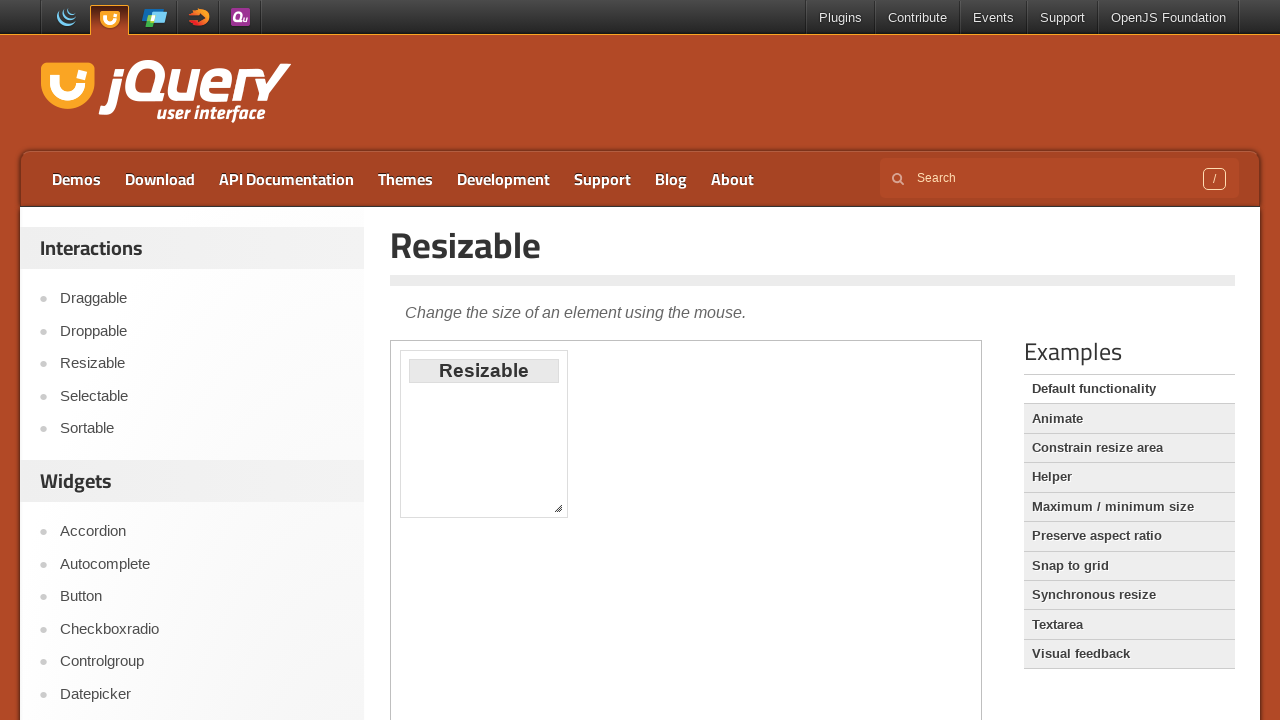

Retrieved bounding box of the resize handle
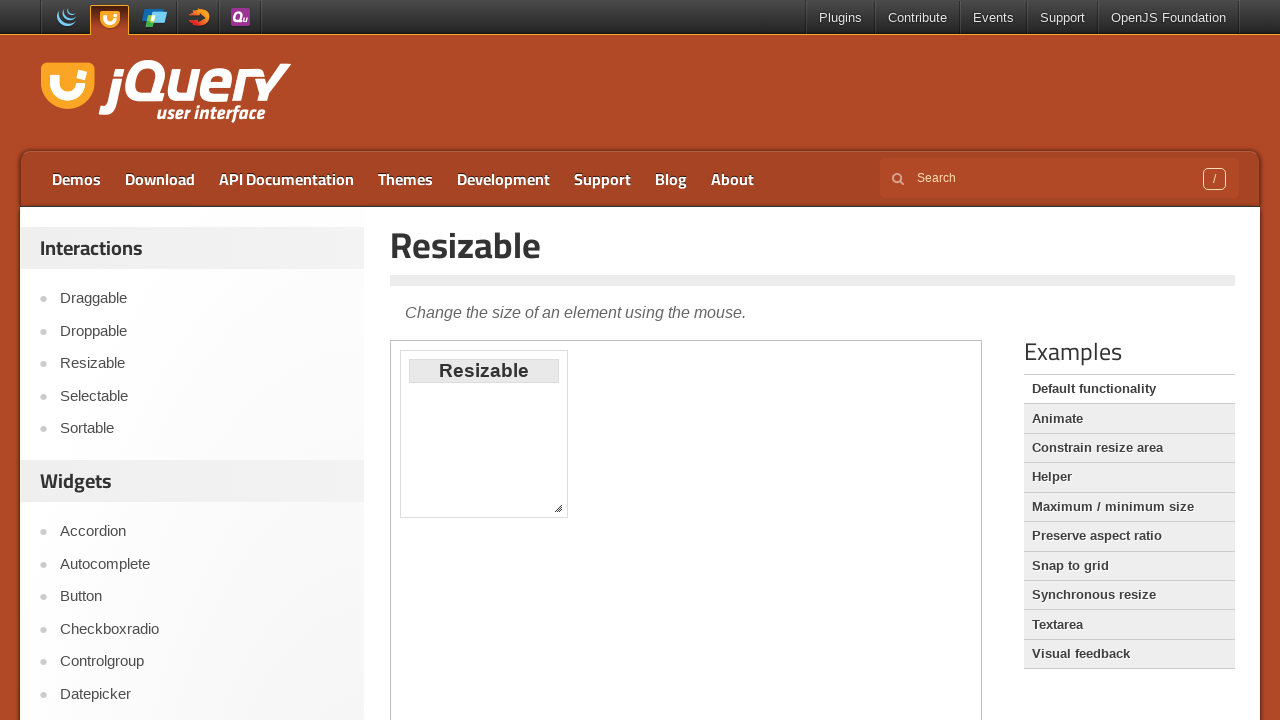

Moved mouse to the center of the resize handle at (558, 508)
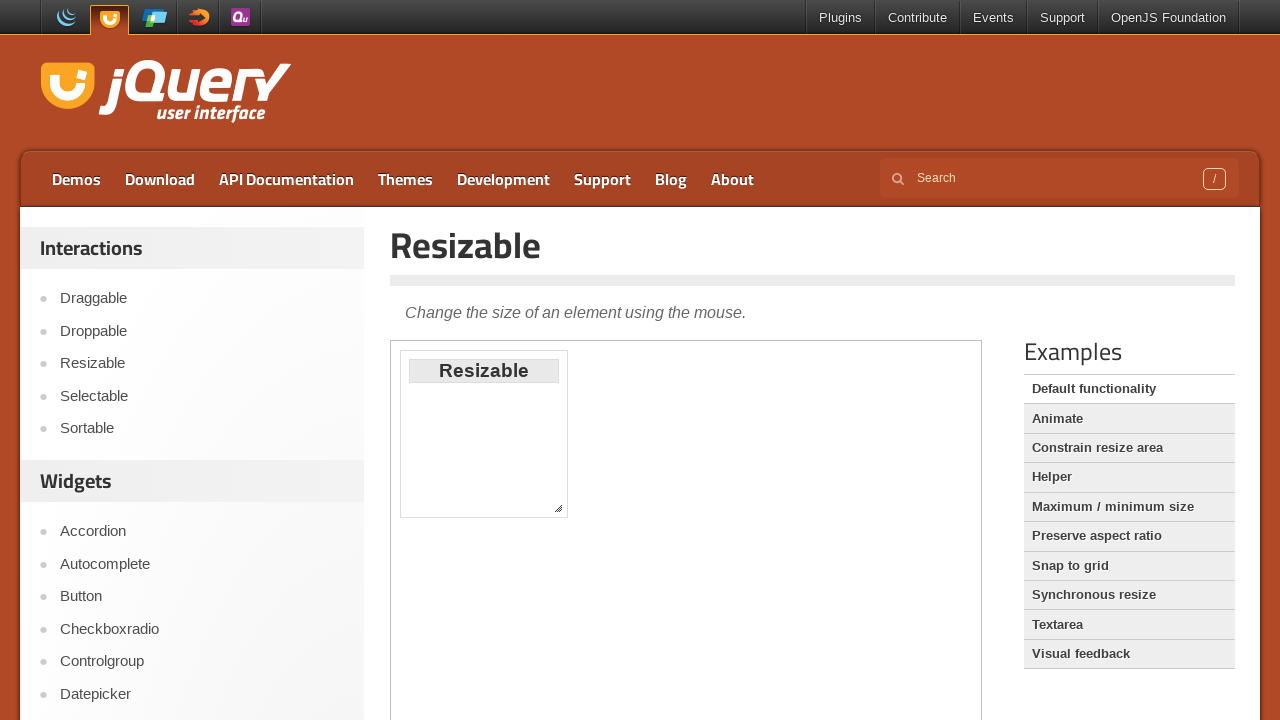

Pressed down the mouse button on the resize handle at (558, 508)
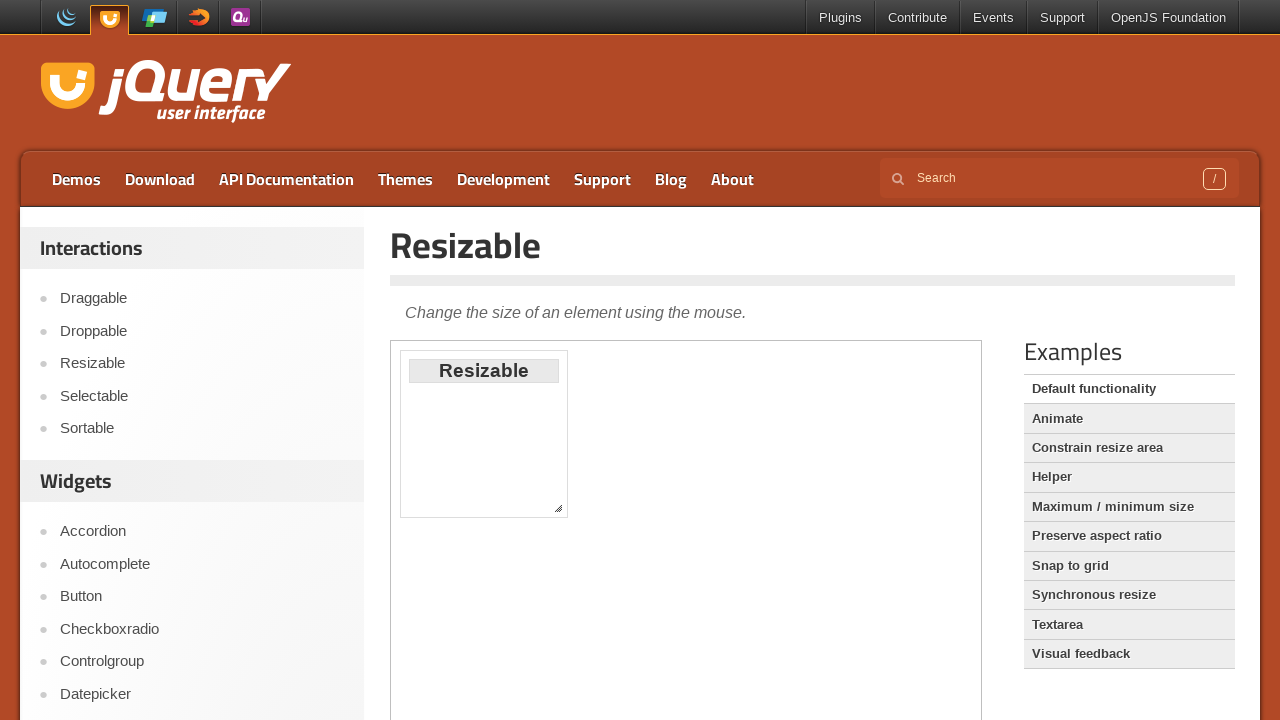

Dragged the resize handle down by 40 pixels at (559, 548)
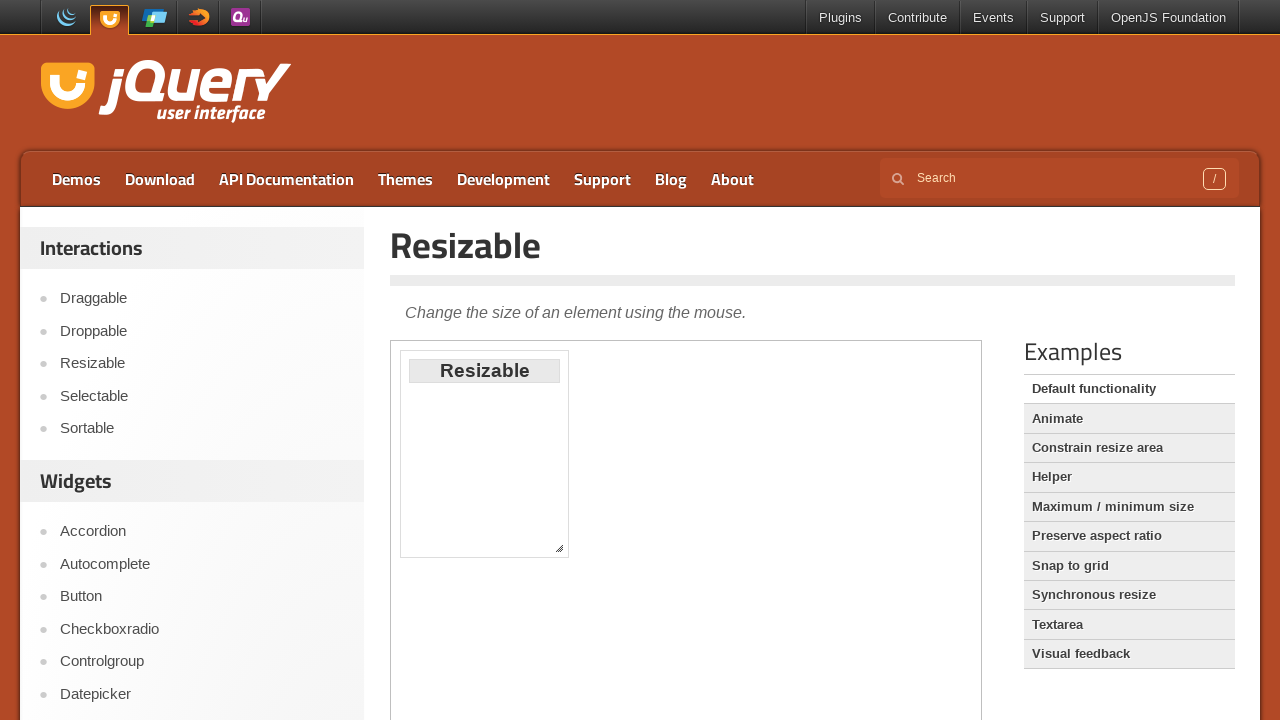

Released the mouse button to complete the resize operation at (559, 548)
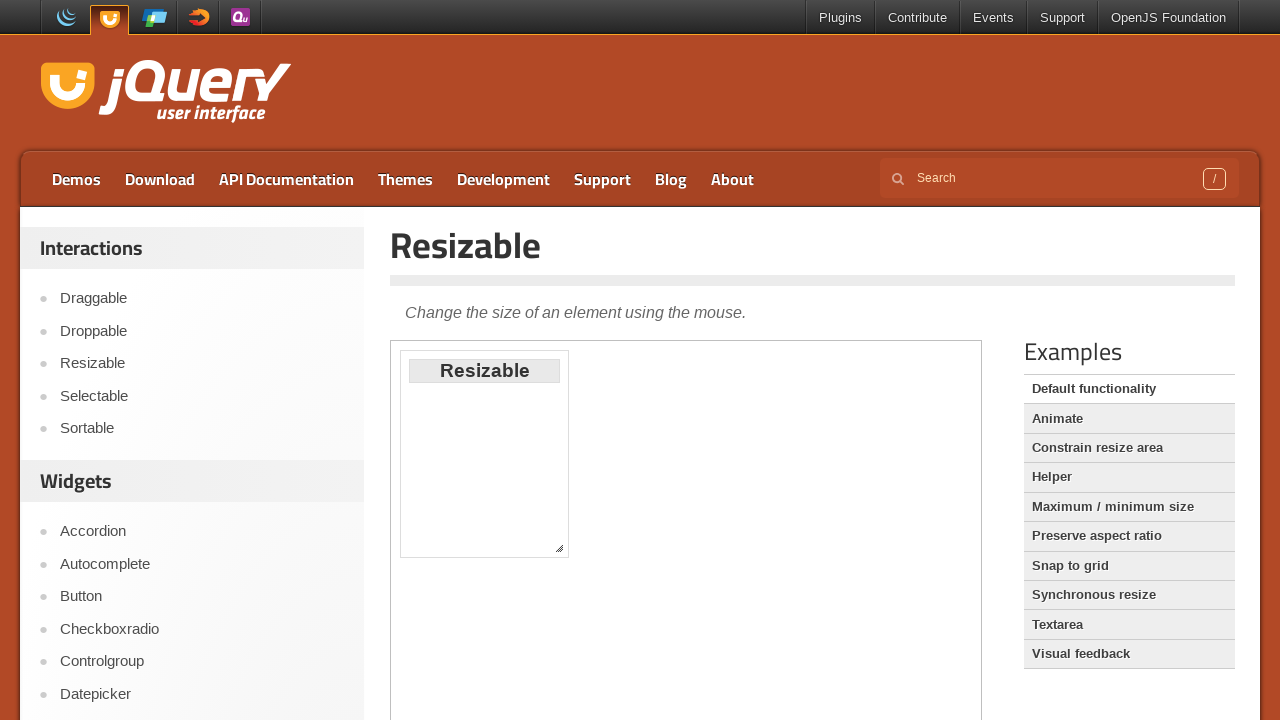

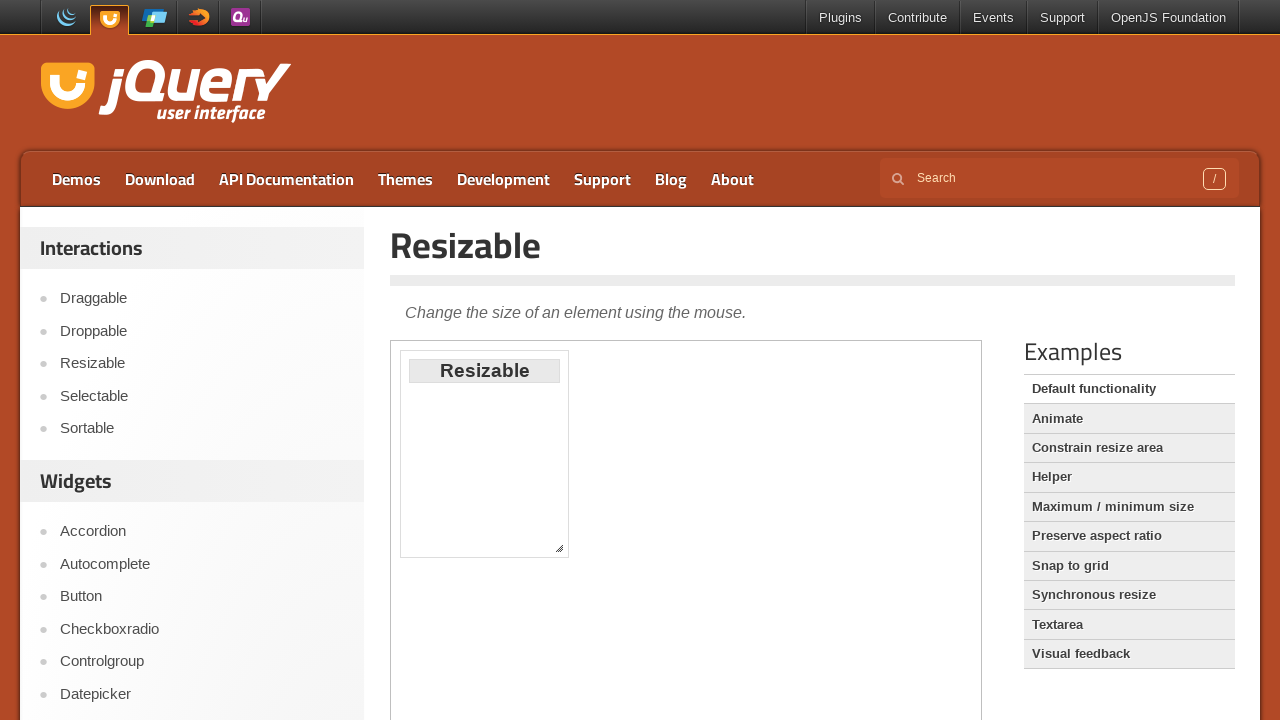